Selects the male gender radio button on the registration form and verifies it is selected

Starting URL: http://demo.automationtesting.in/Register.html

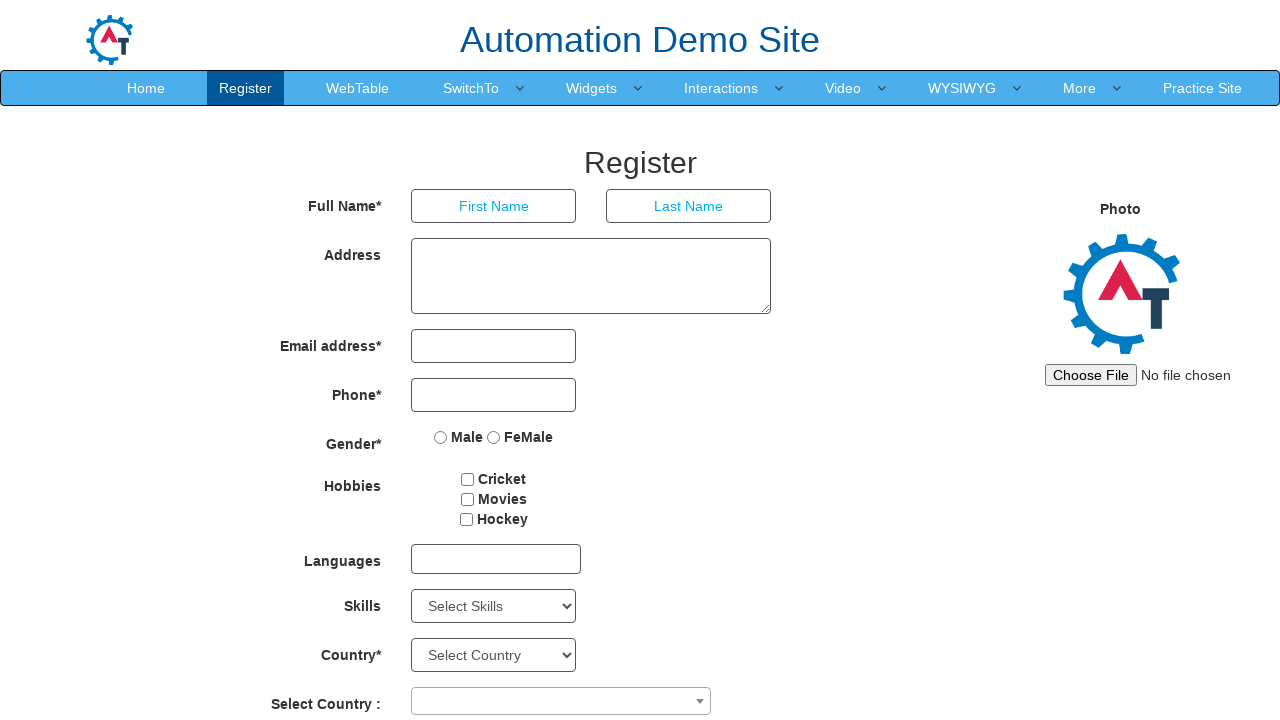

Clicked male gender radio button on registration form at (441, 437) on xpath=//*[@id='basicBootstrapForm']/div[5]/div/label[1]/input
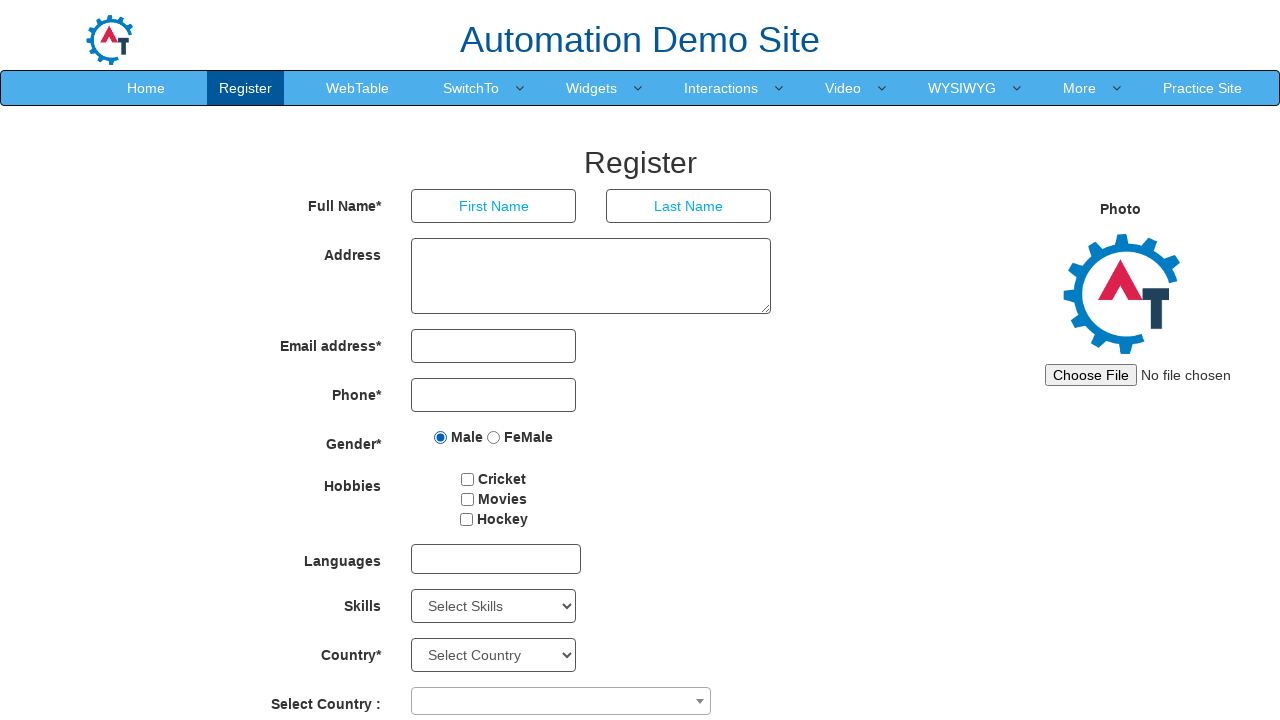

Verified male gender radio button is selected
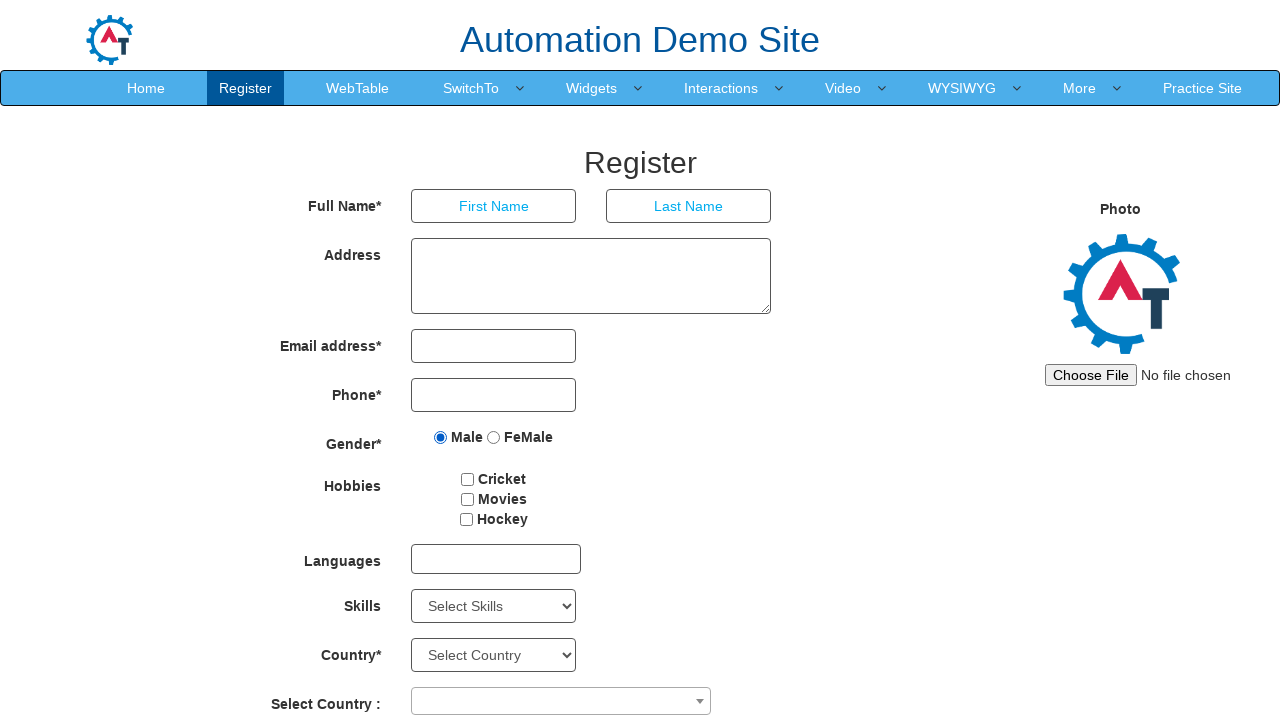

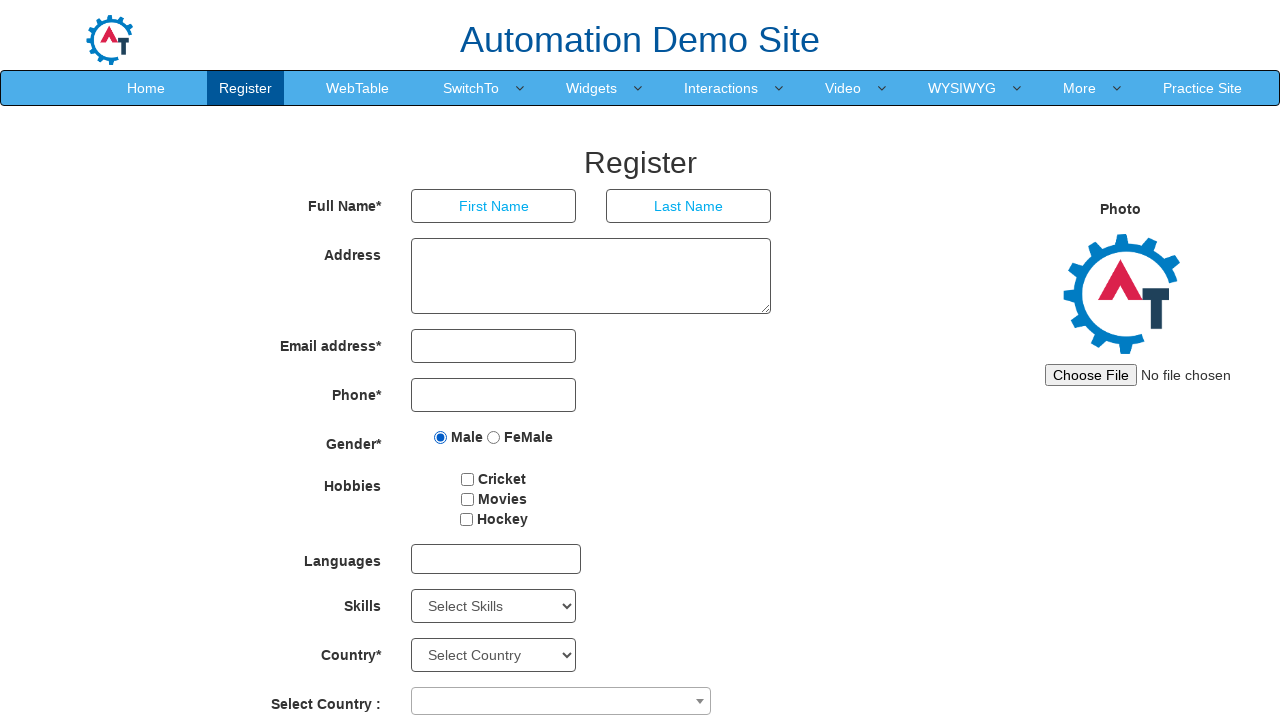